Tests the alarm functionality of a web clock app by navigating to the alarm section, creating a new alarm with a name and time, and verifying the alarm was created correctly.

Starting URL: https://os-clock.web.app/

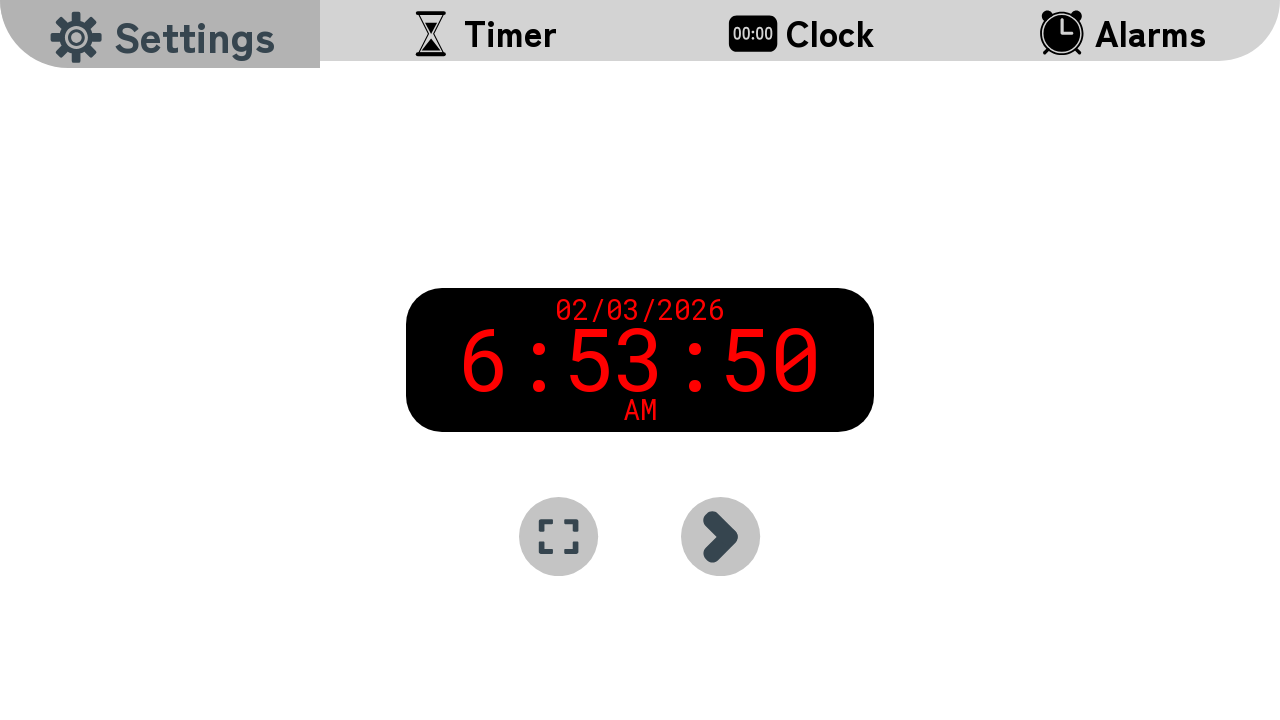

Set viewport size to 1920x1080
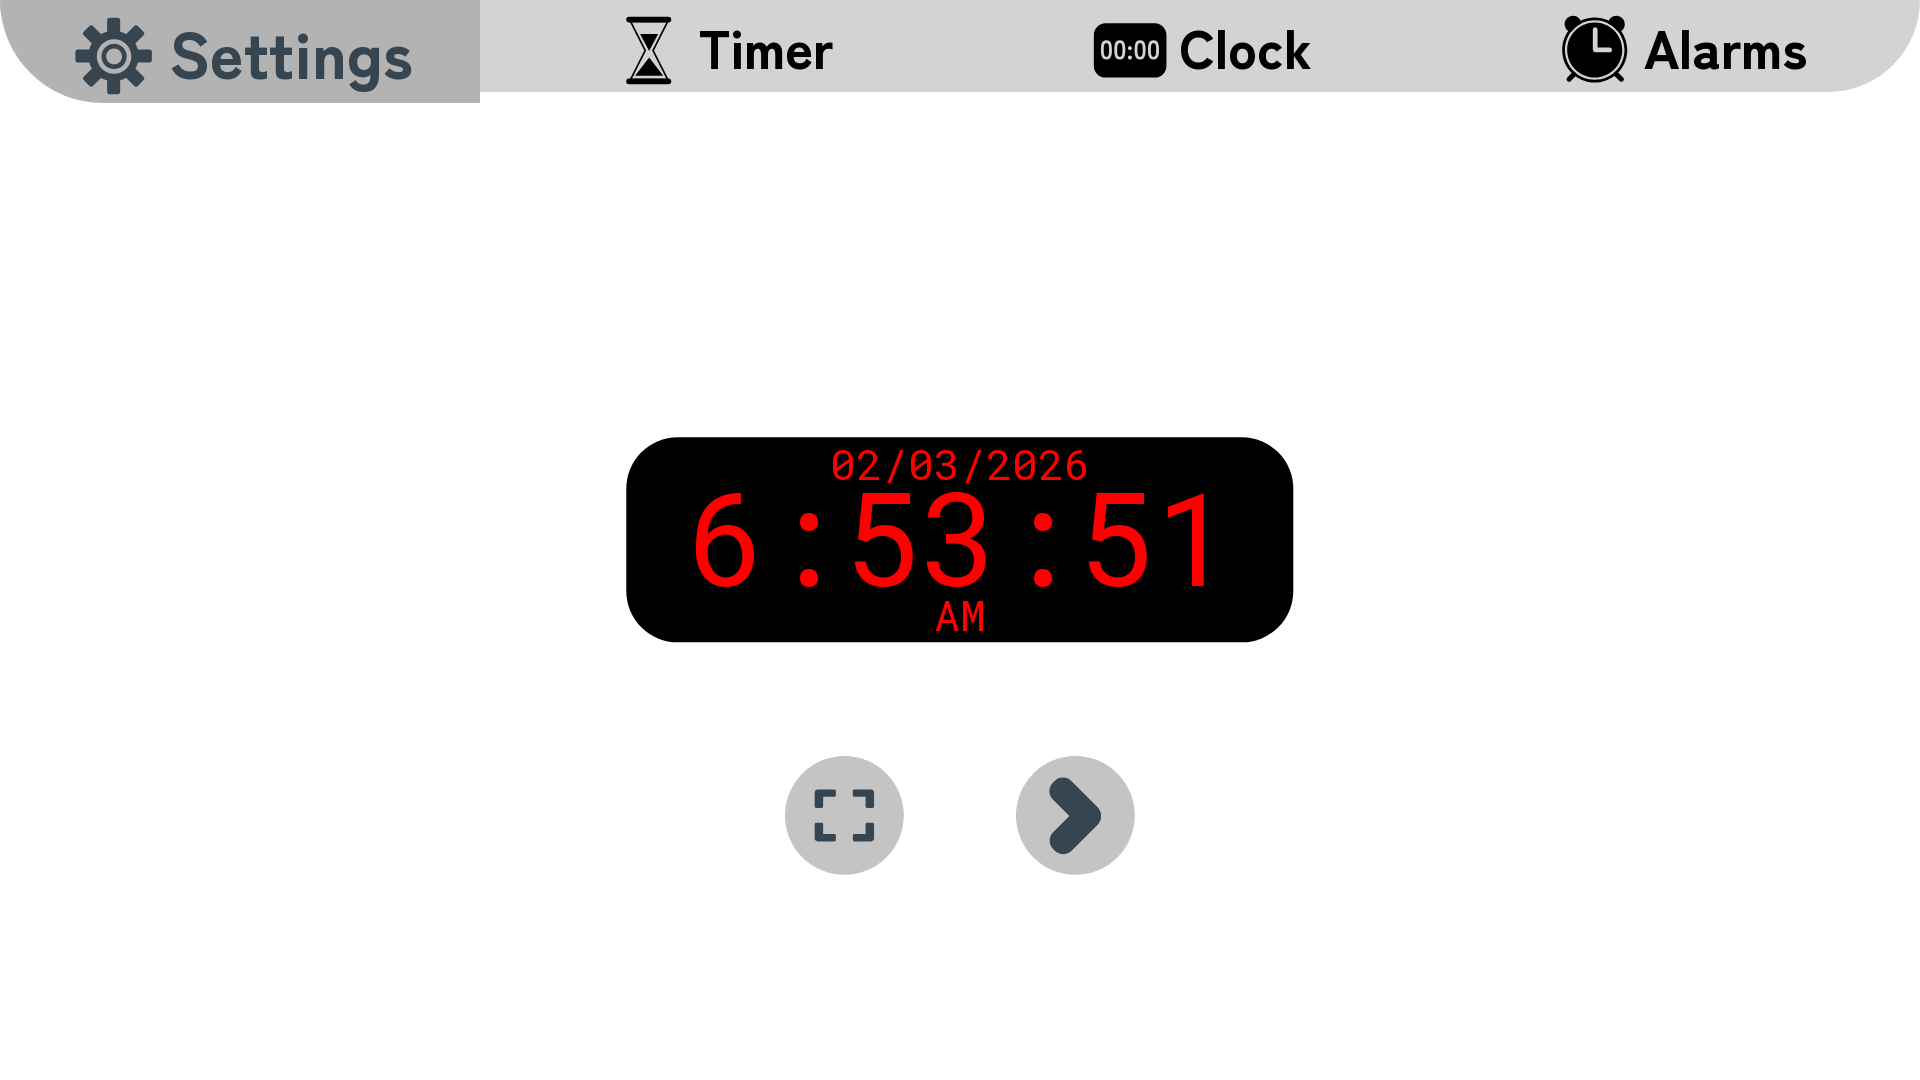

Clicked alarm button to navigate to alarm section at (1680, 46) on xpath=//div[@onClick='showAlarm()']
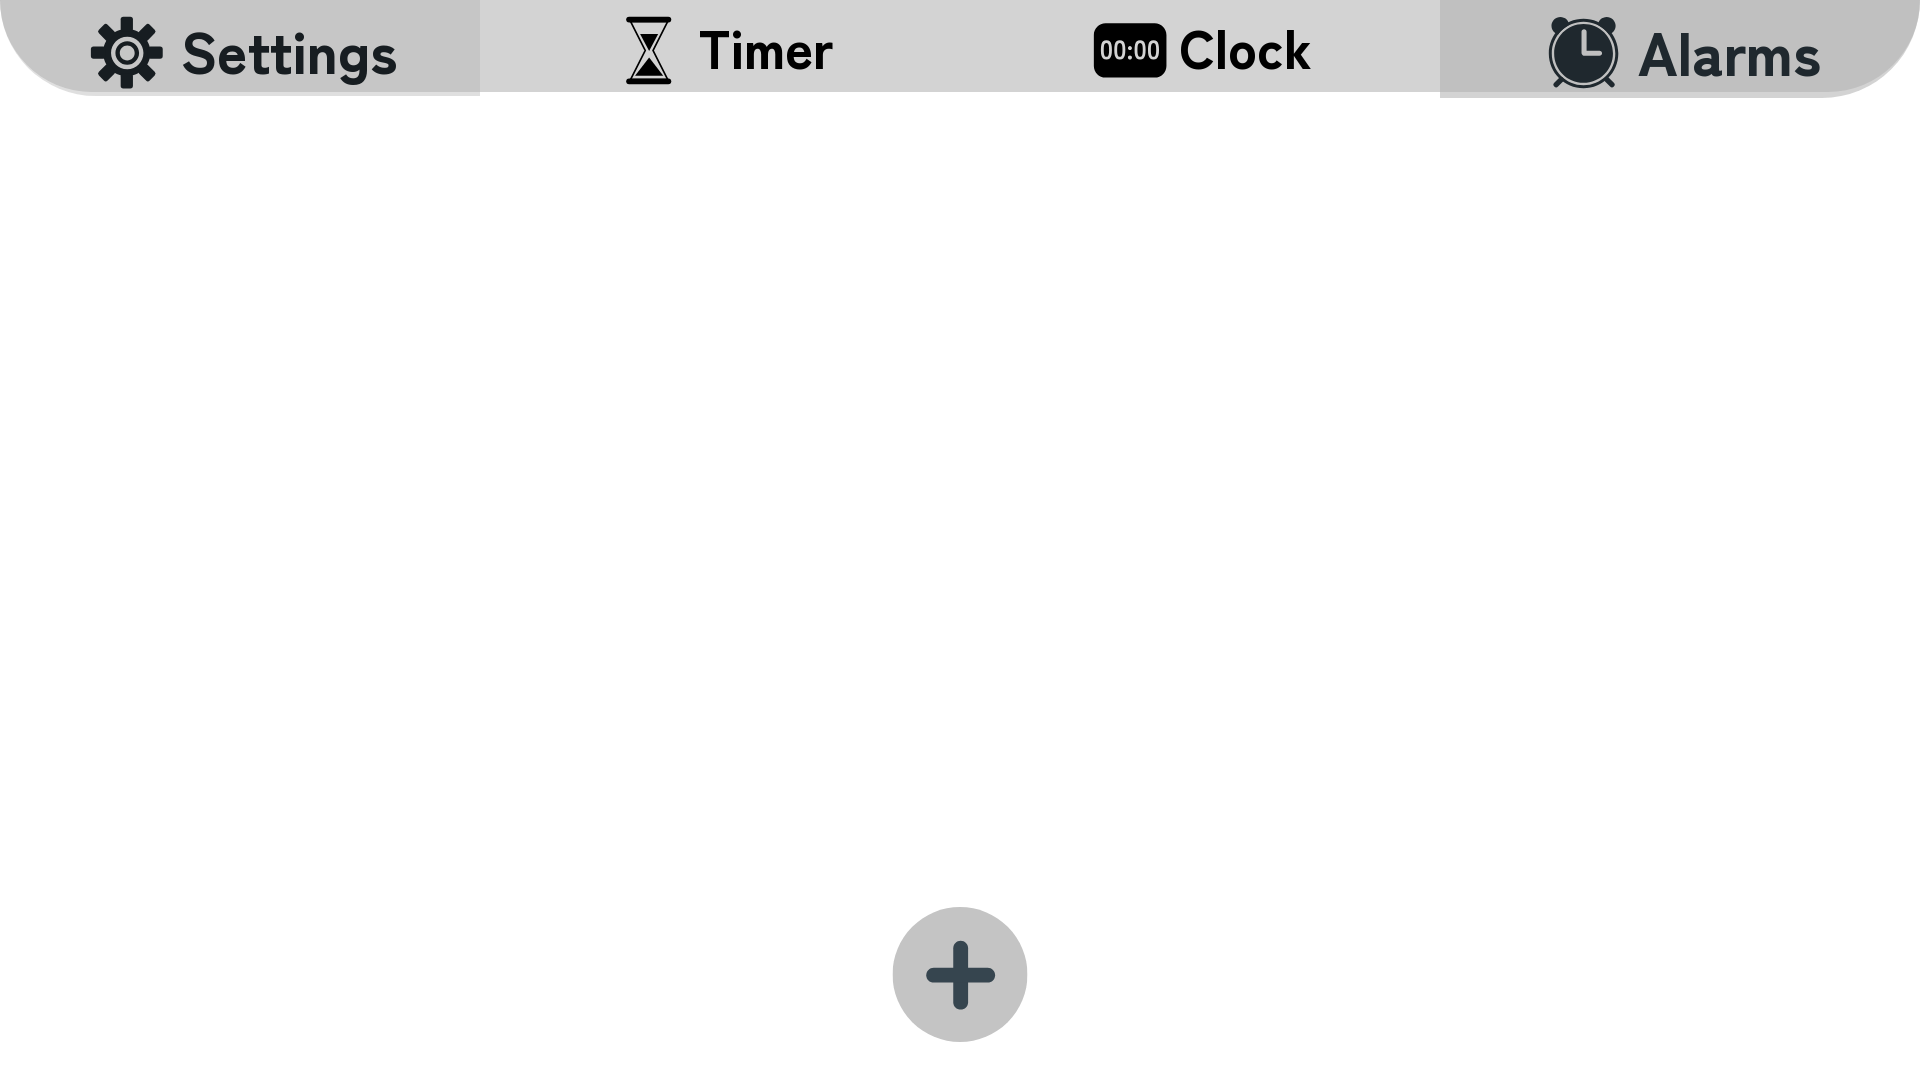

Clicked Add Alarm button at (960, 975) on #addAlarm
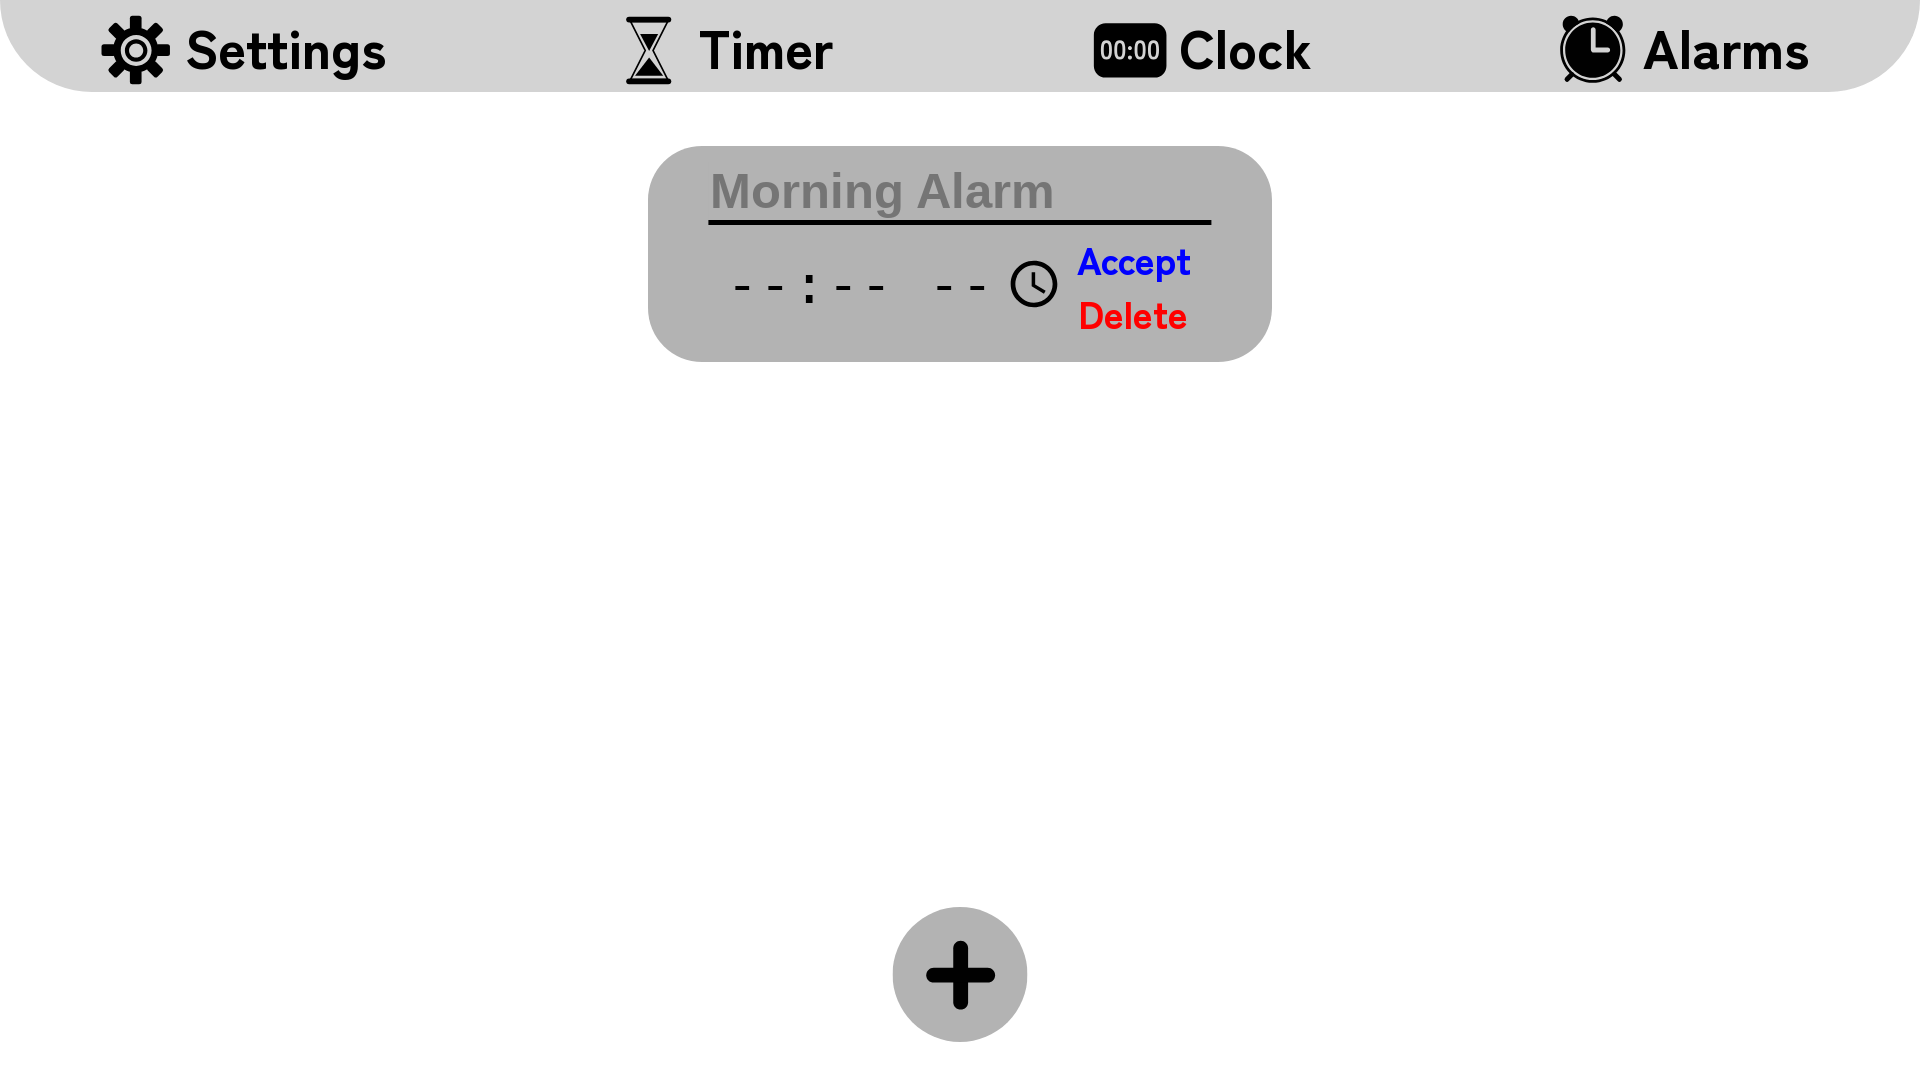

Entered alarm name 'First alarm' on .alarmName
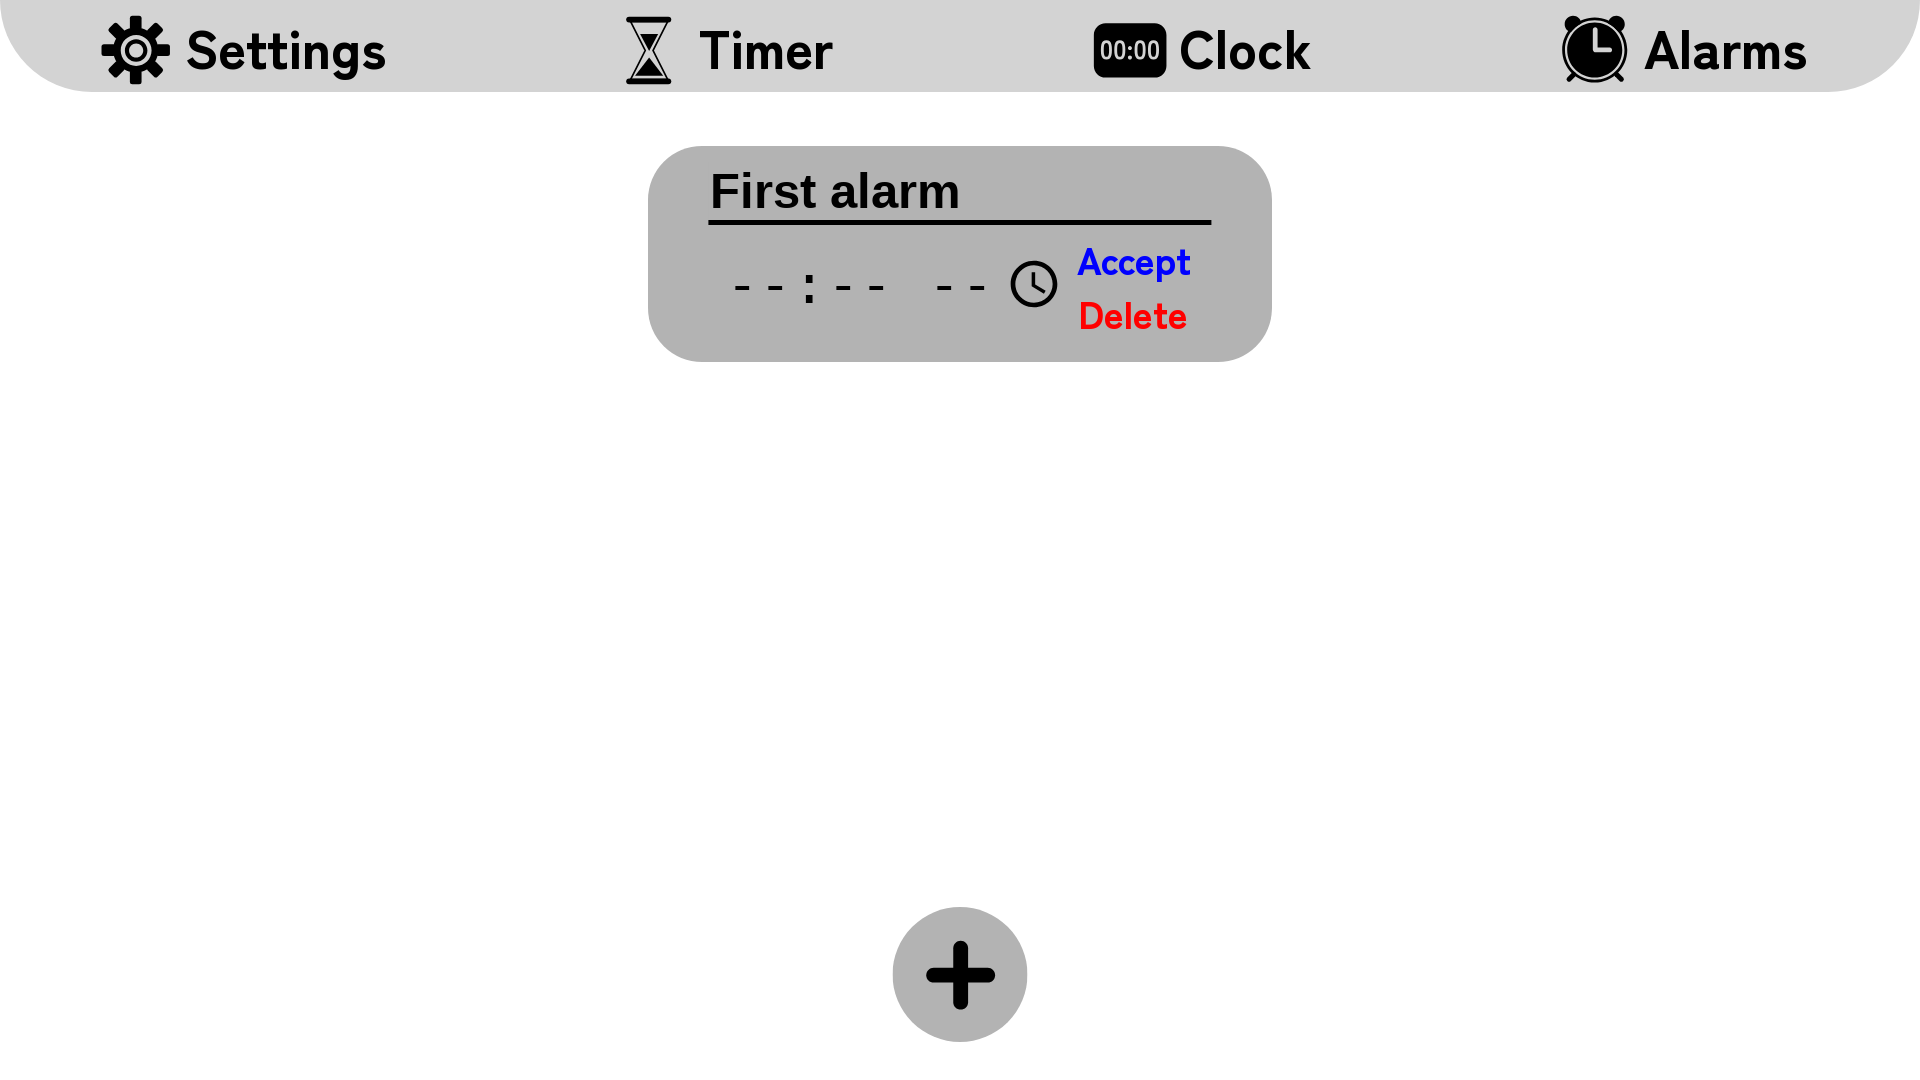

Entered alarm time '09:59' on .alarmTime
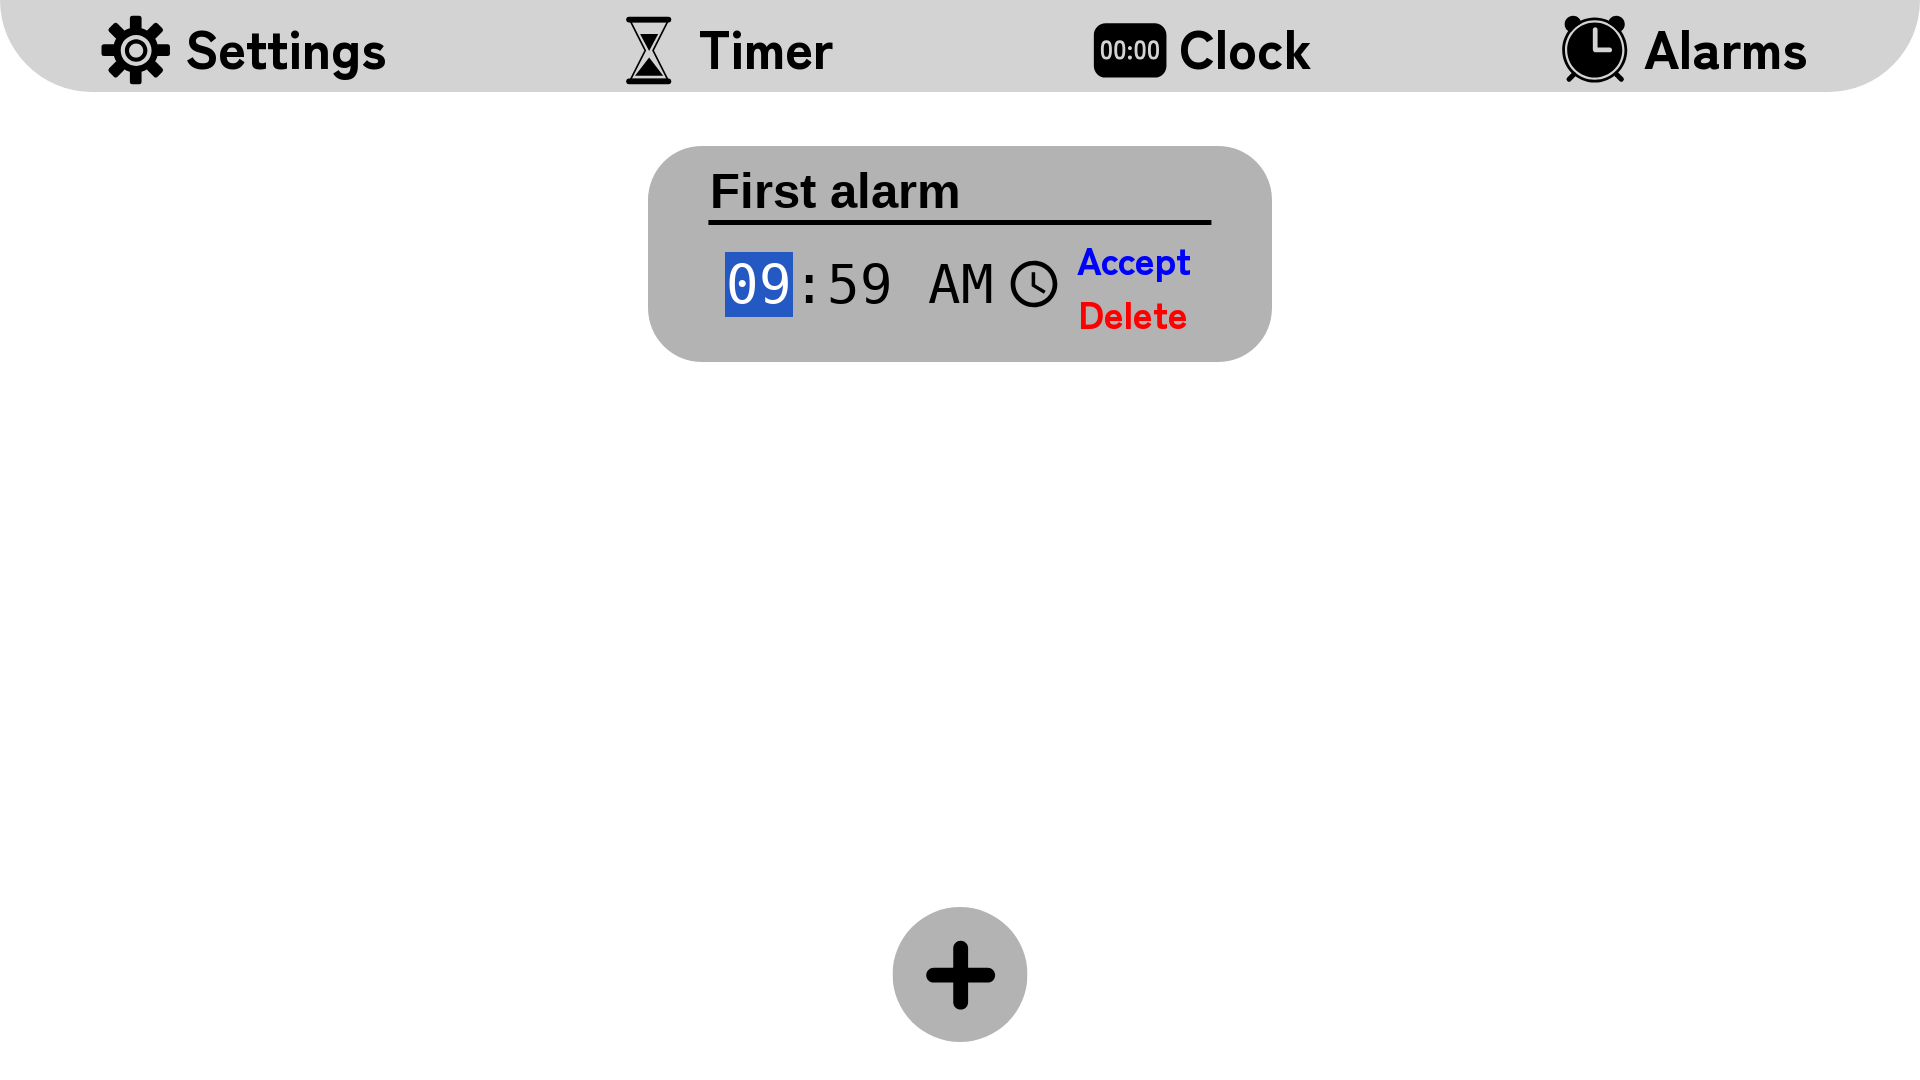

Clicked submit button to create alarm at (1134, 259) on xpath=//div[@onClick = 'submitAlarm(this)']
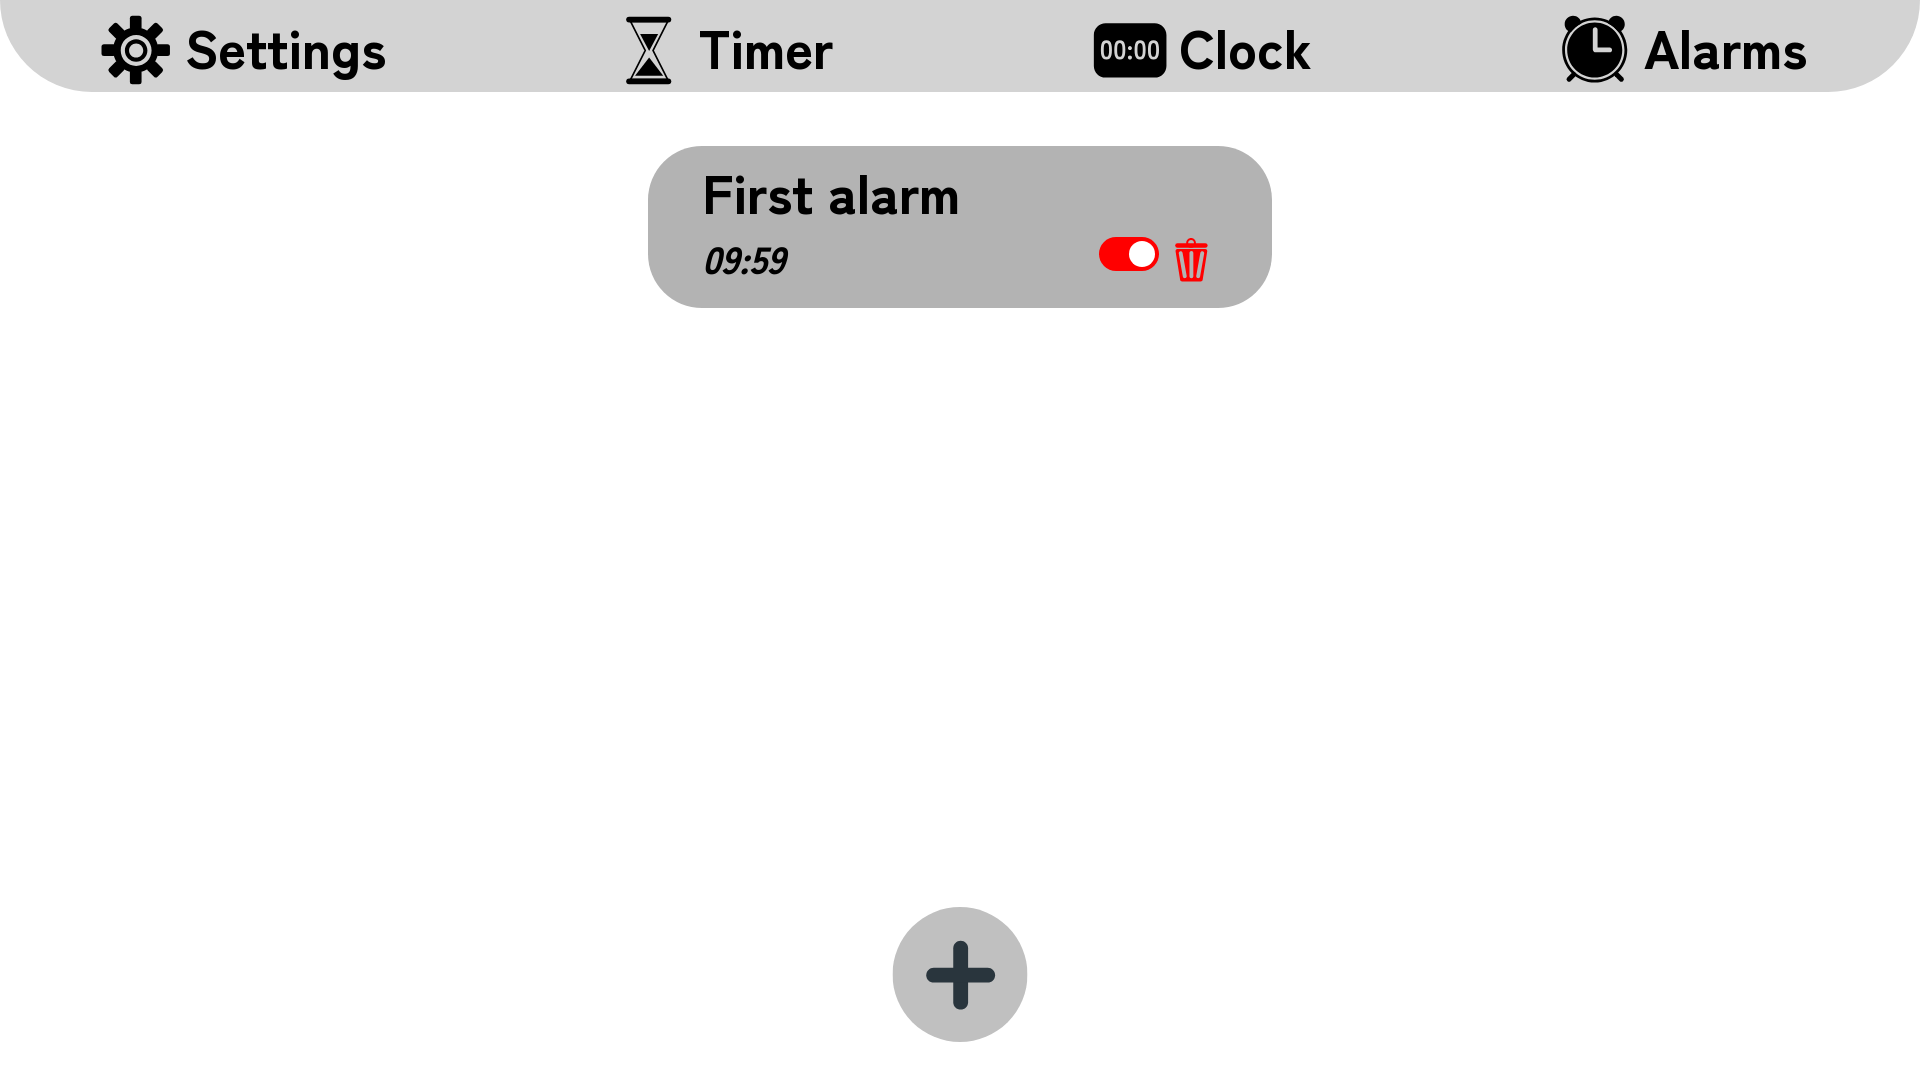

Alarm name element loaded
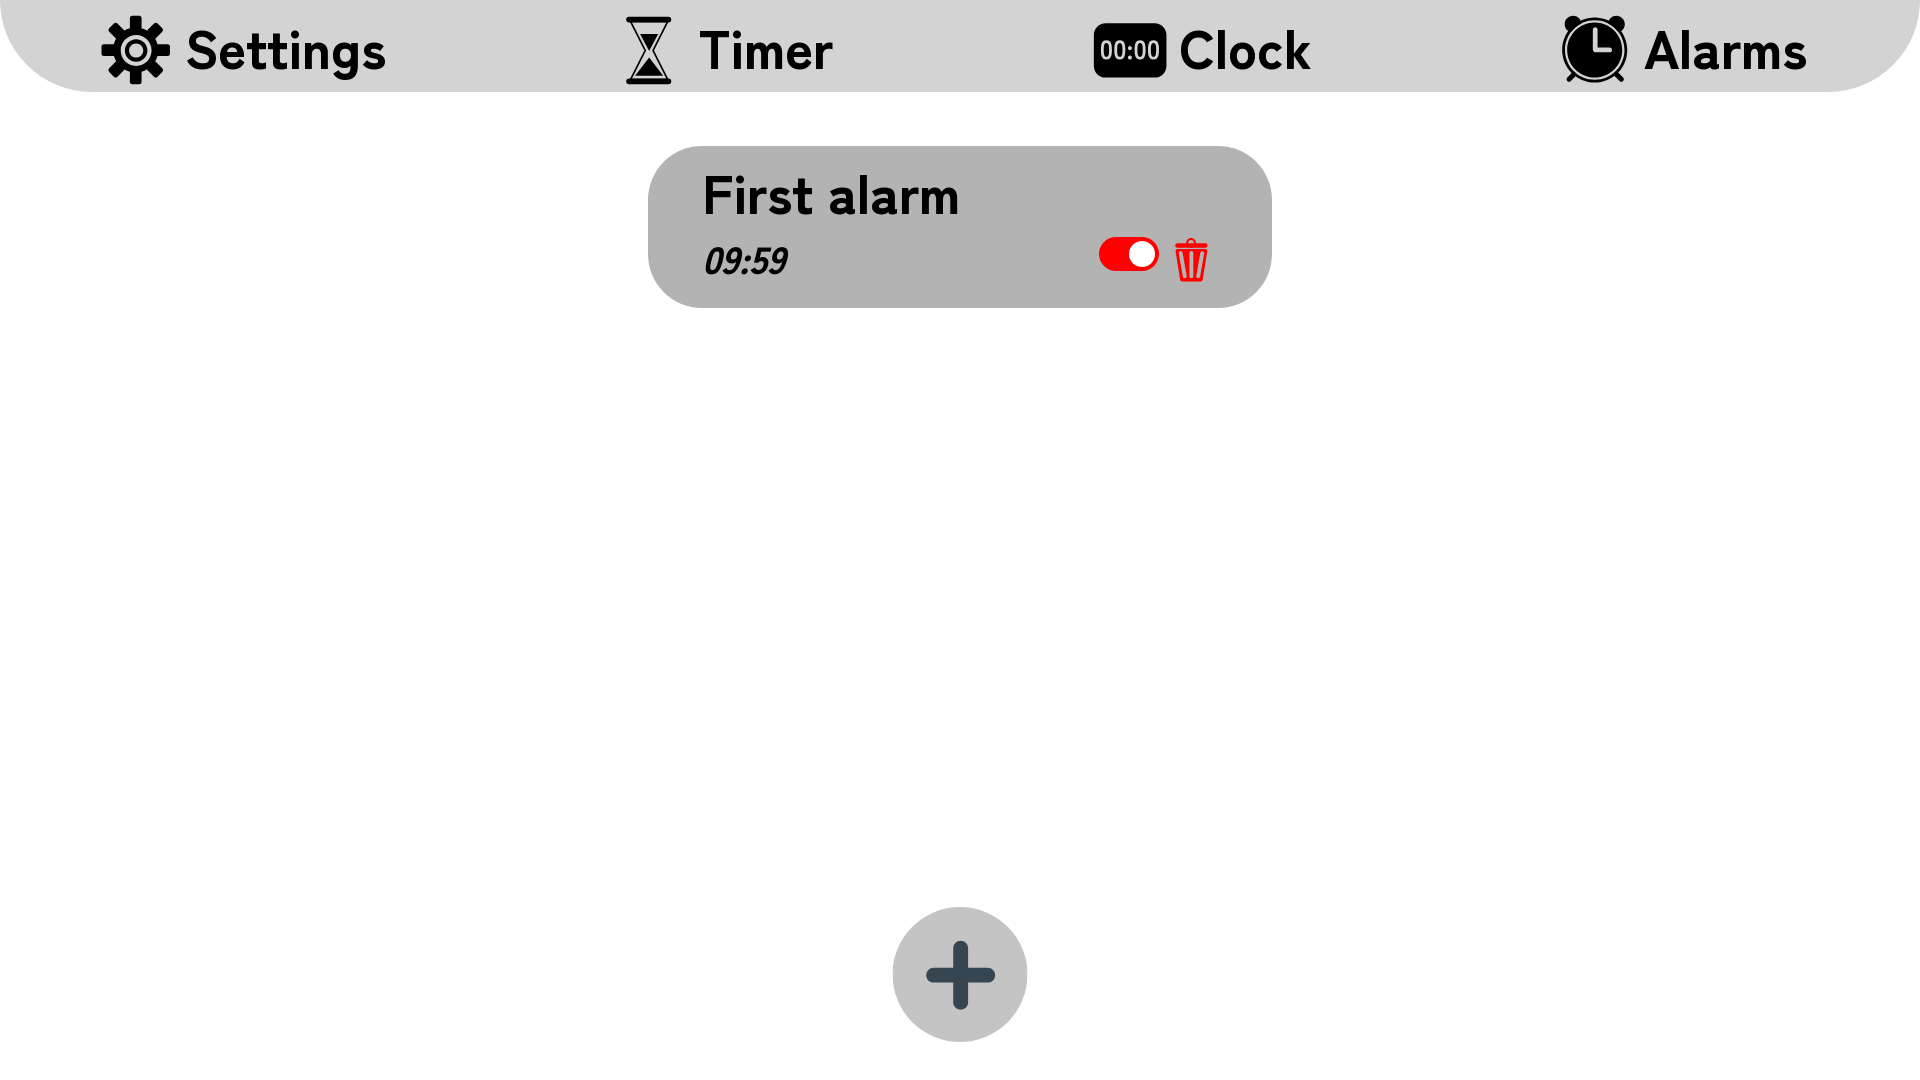

Alarm time element loaded - alarm created successfully
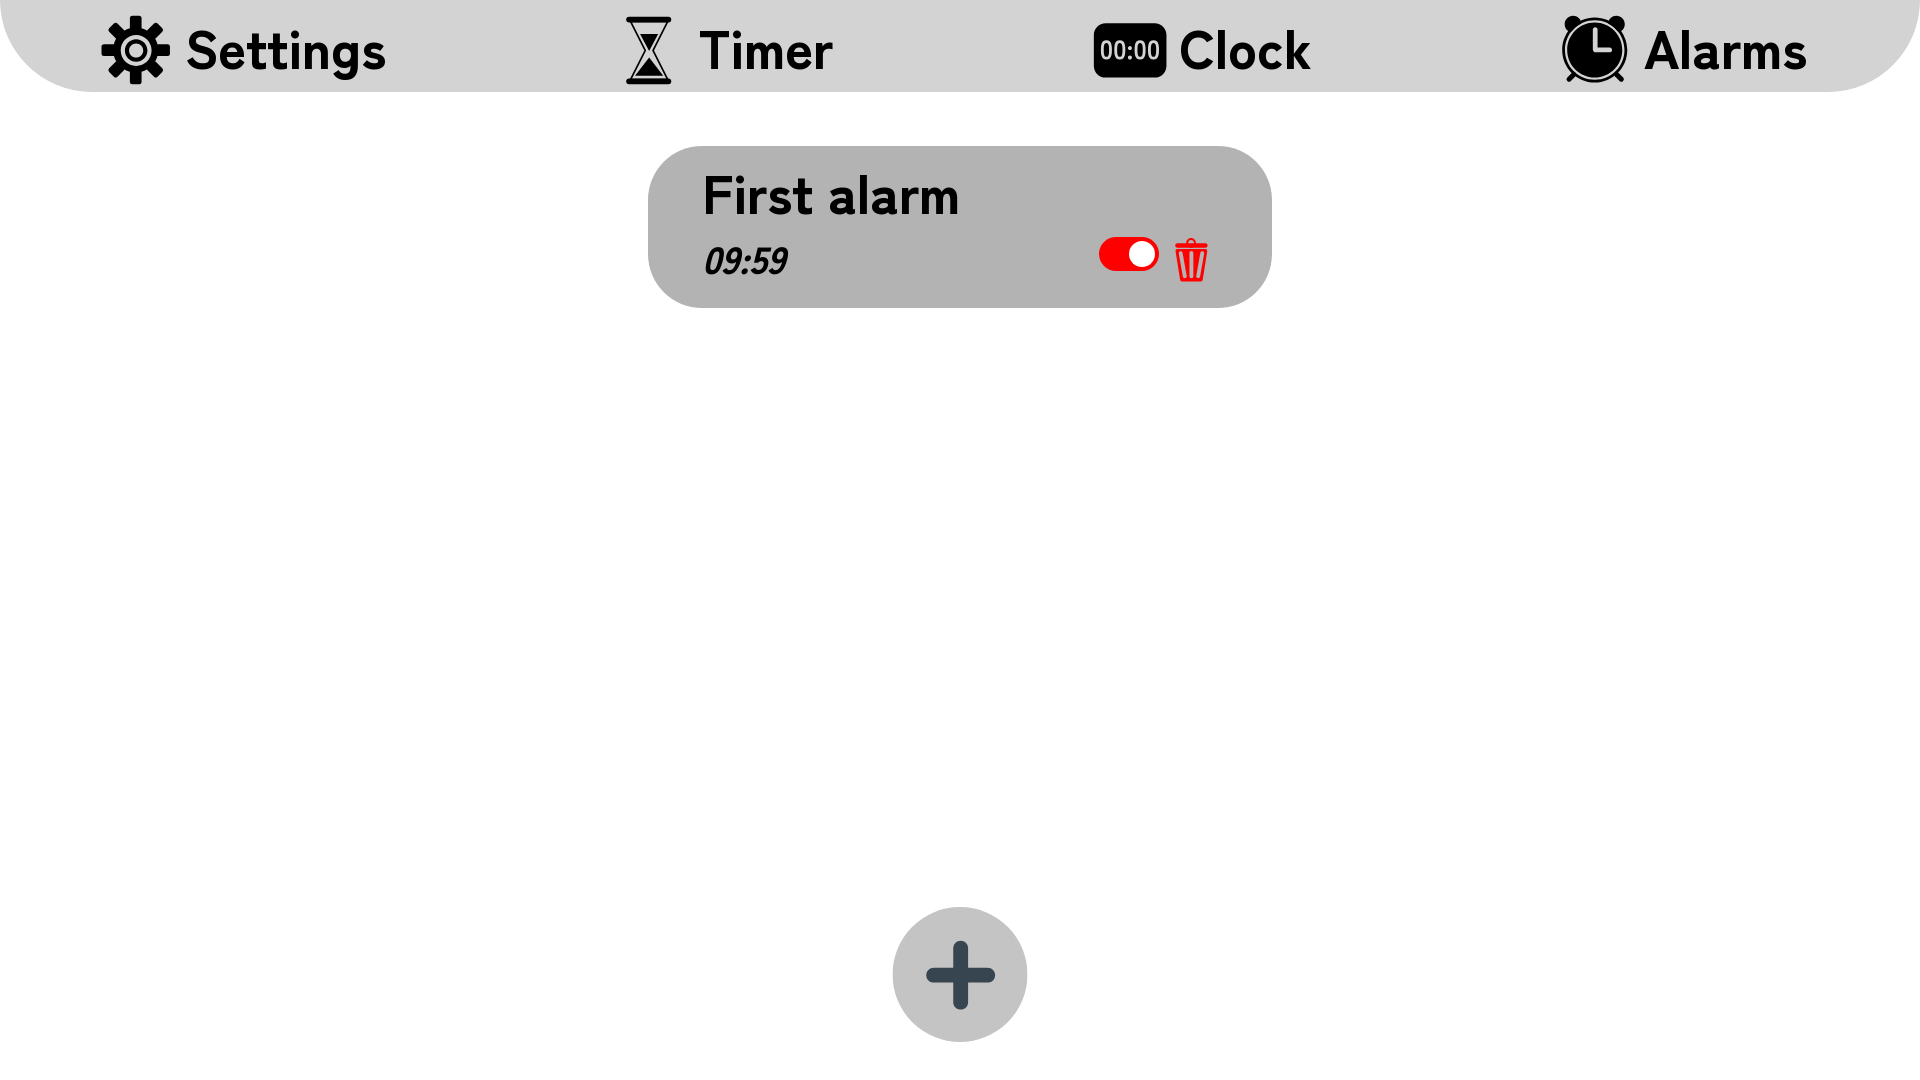

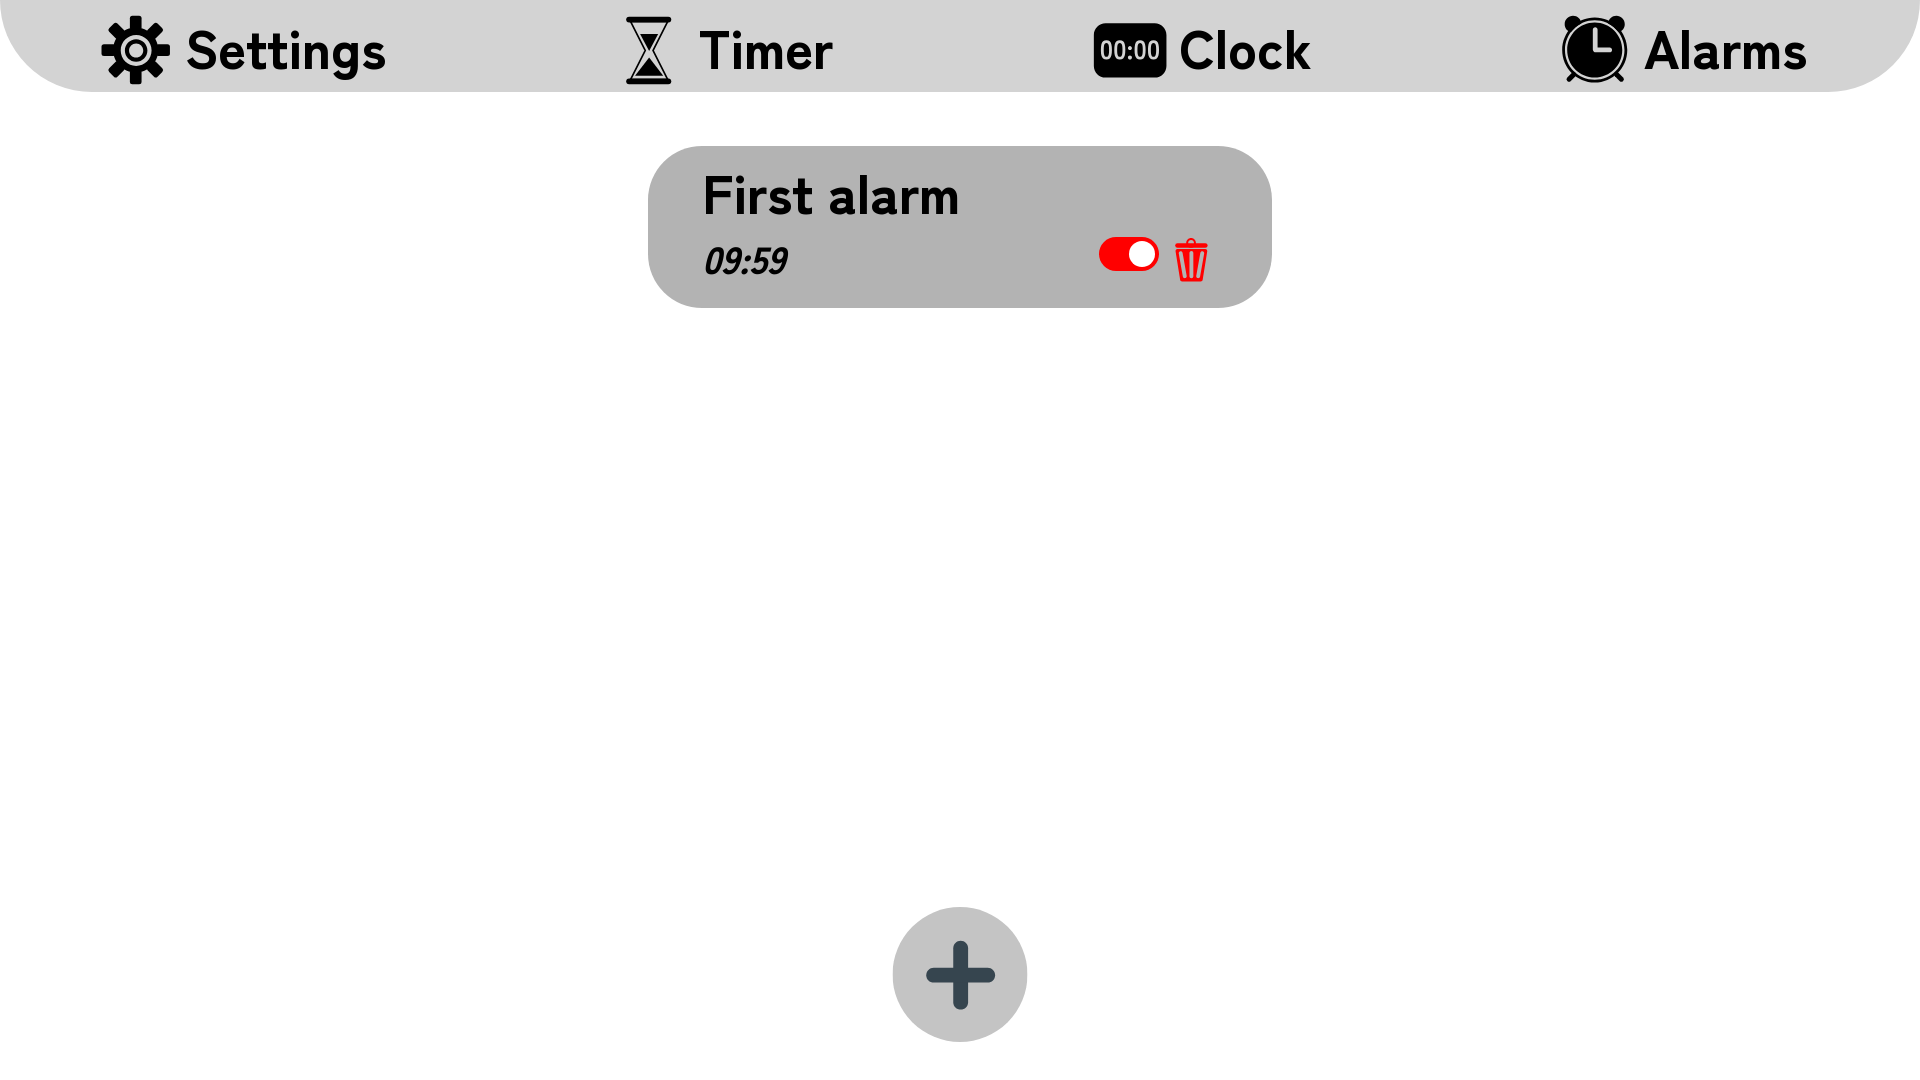